Tests a math puzzle page by reading two numbers displayed on the page, calculating their sum, selecting the answer from a dropdown menu, and submitting the form.

Starting URL: https://suninjuly.github.io/selects1.html

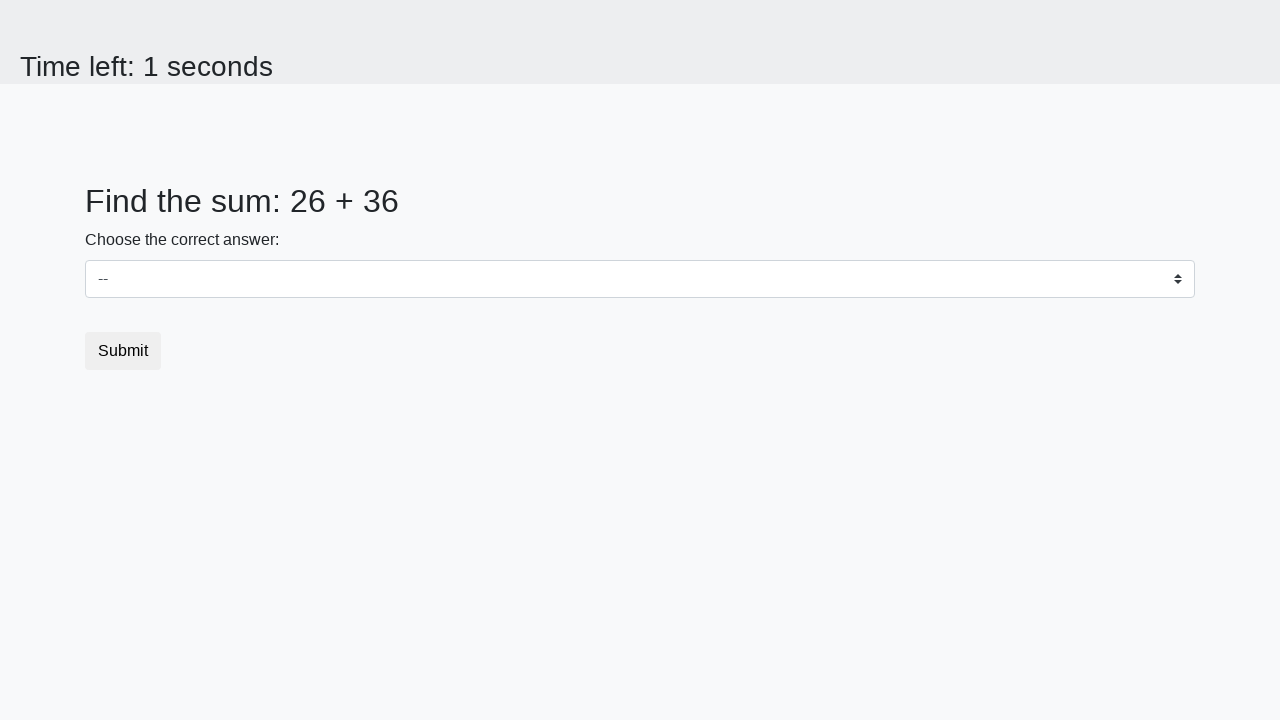

Read first number from #num1 element
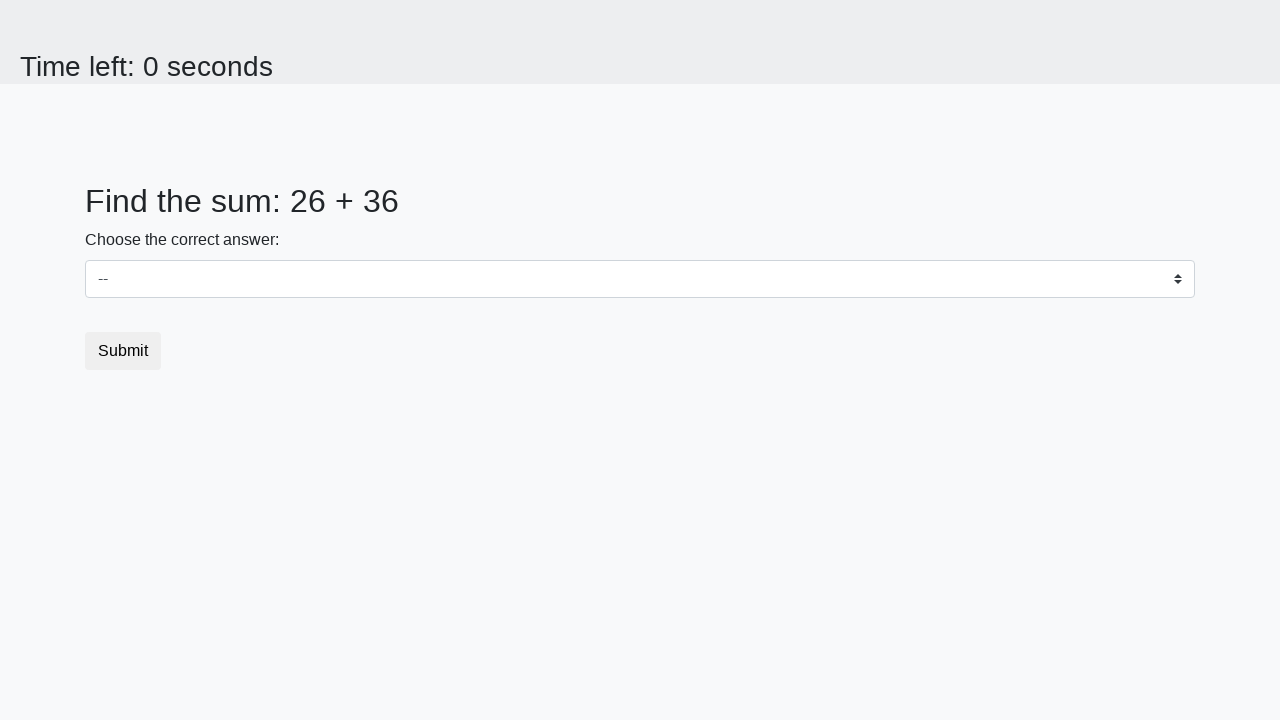

Parsed first number as integer
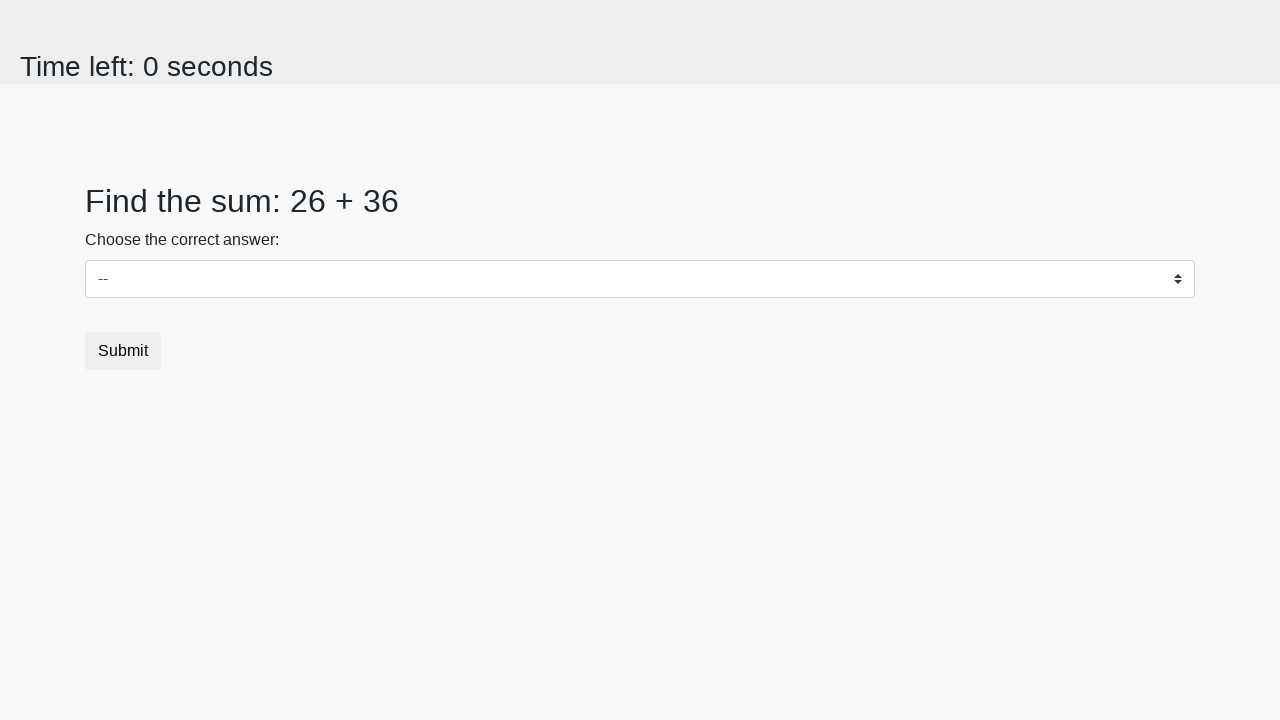

Read second number from #num2 element
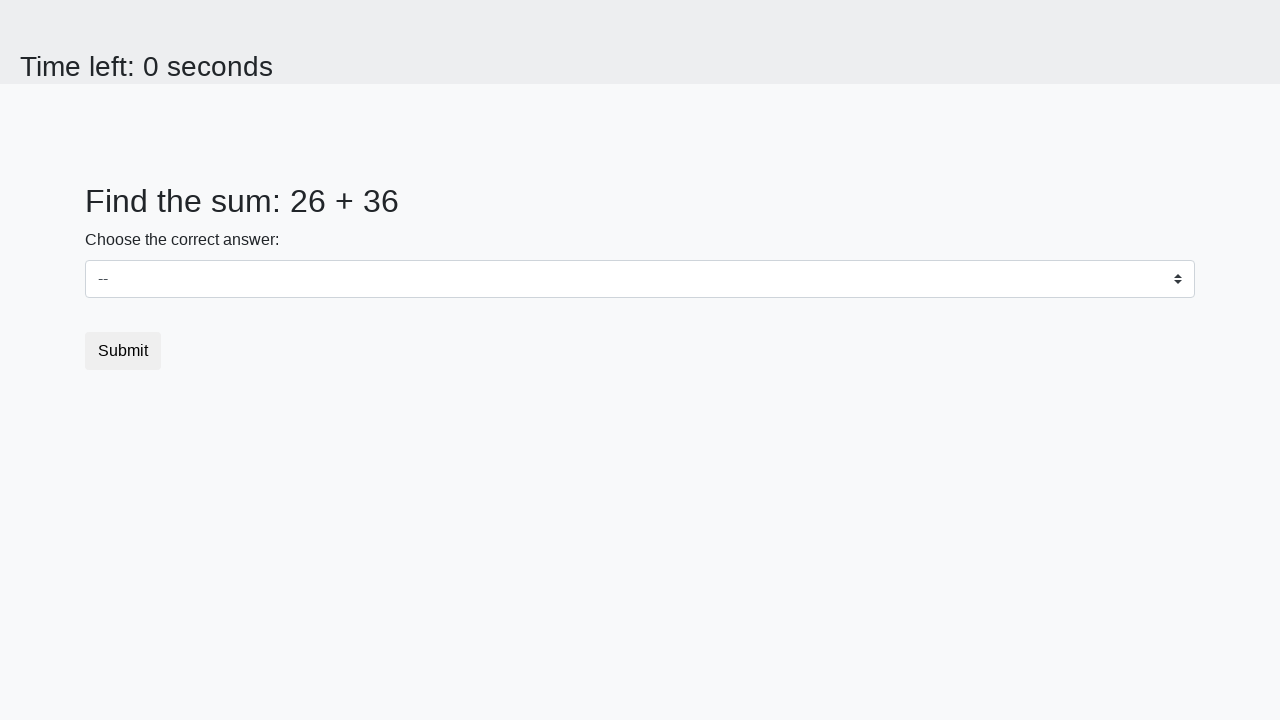

Parsed second number as integer
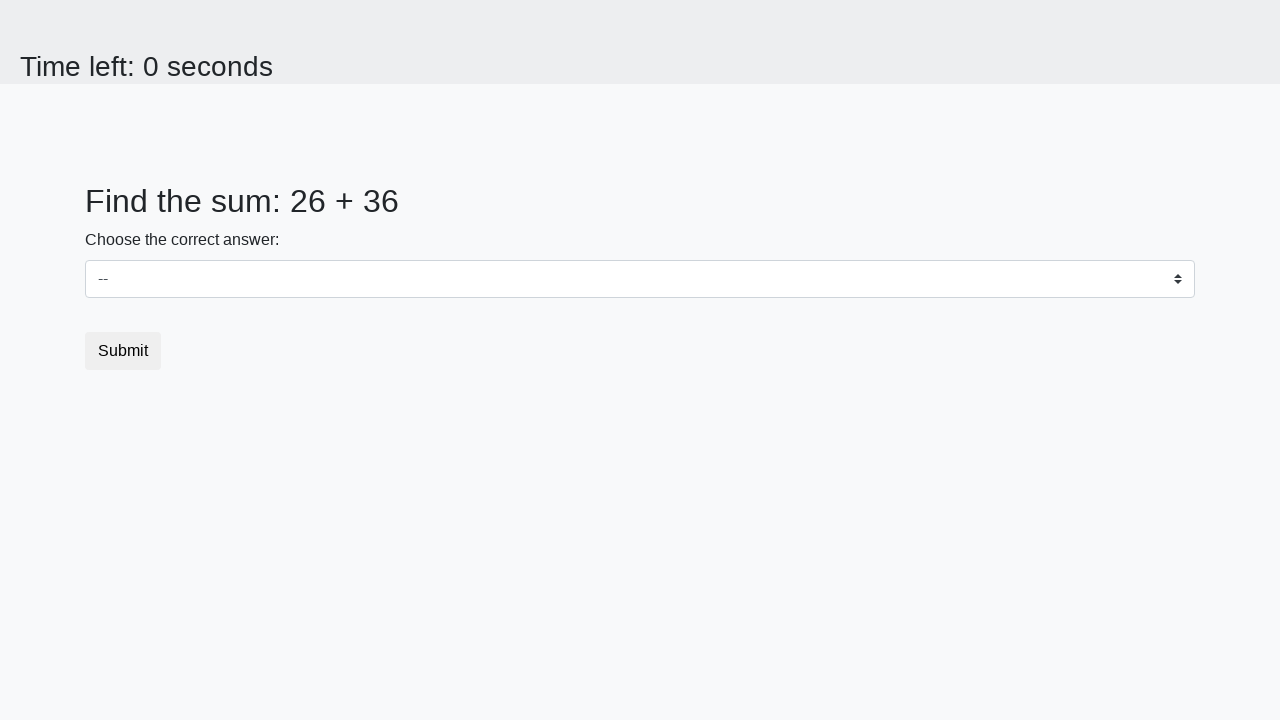

Calculated sum: 26 + 36 = 62
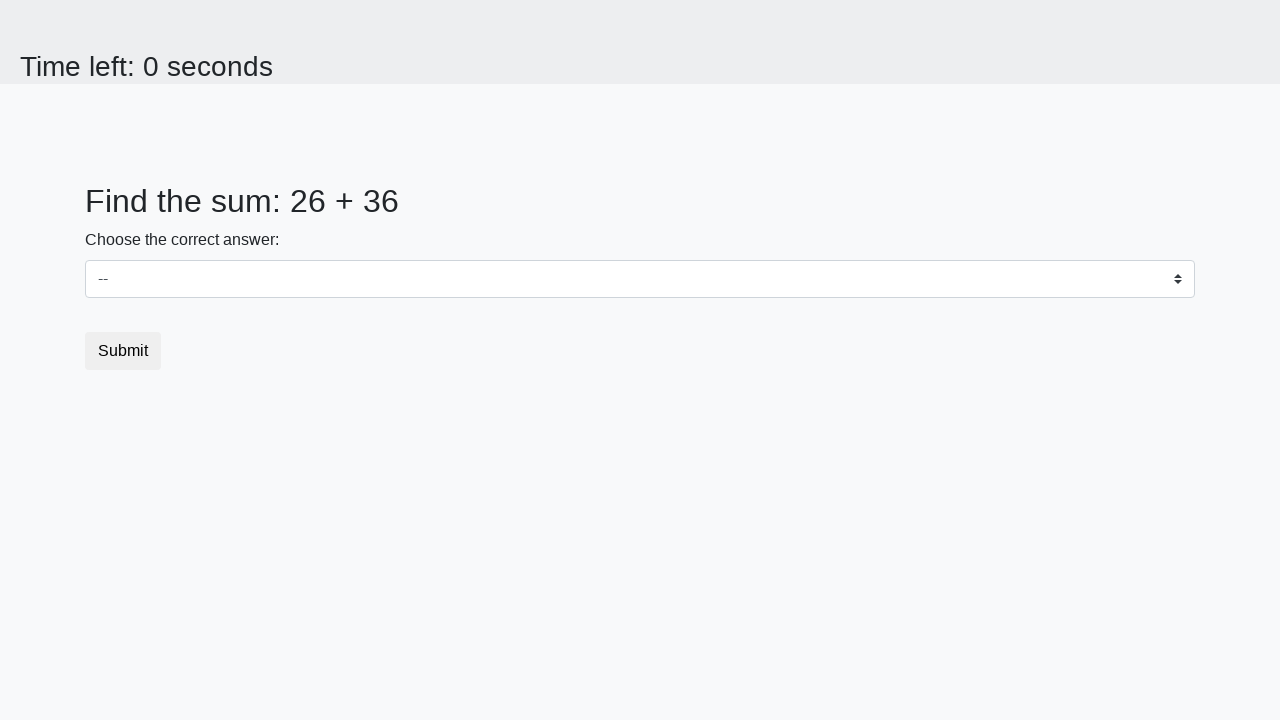

Selected answer '62' from dropdown menu on select
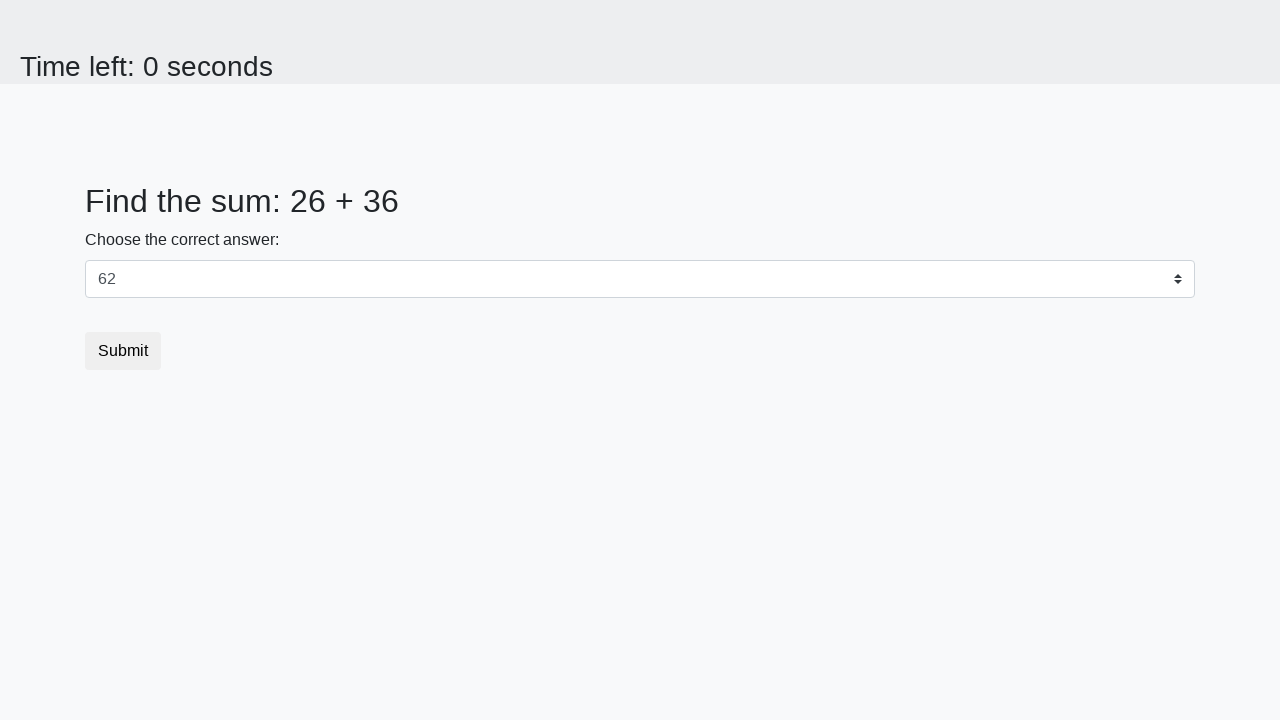

Clicked submit button to submit the math puzzle answer at (123, 351) on button[type='submit']
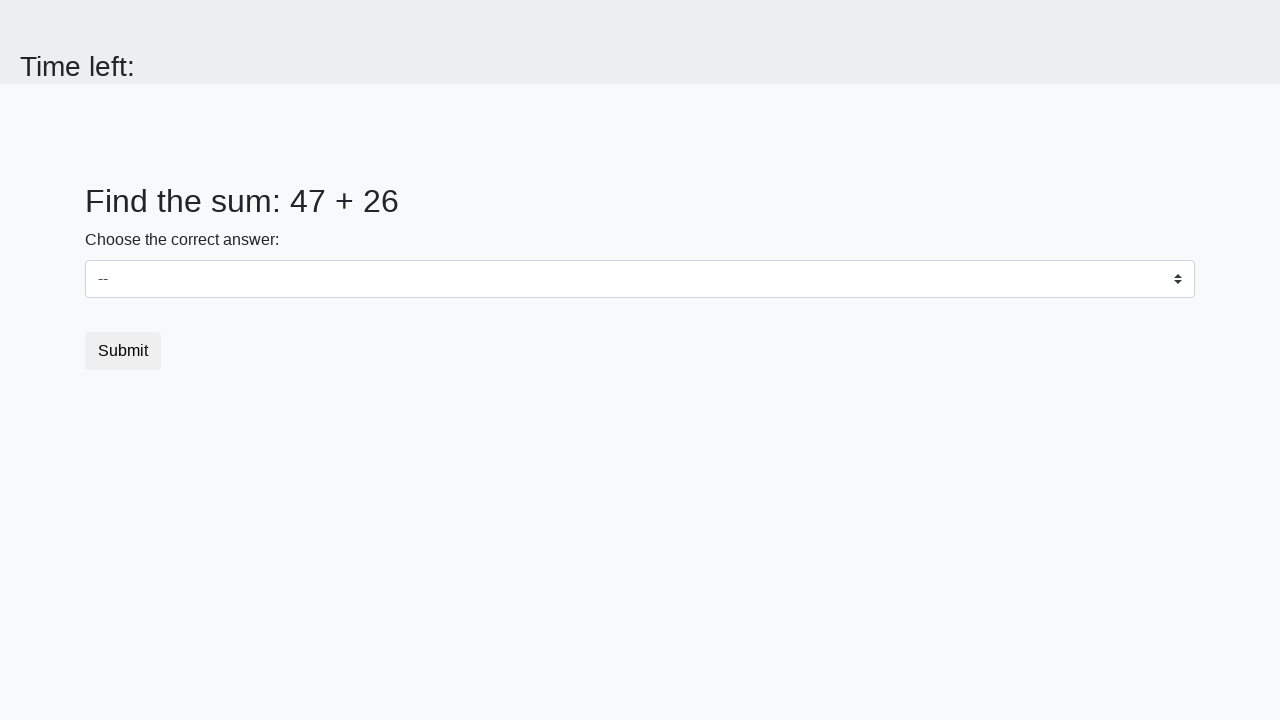

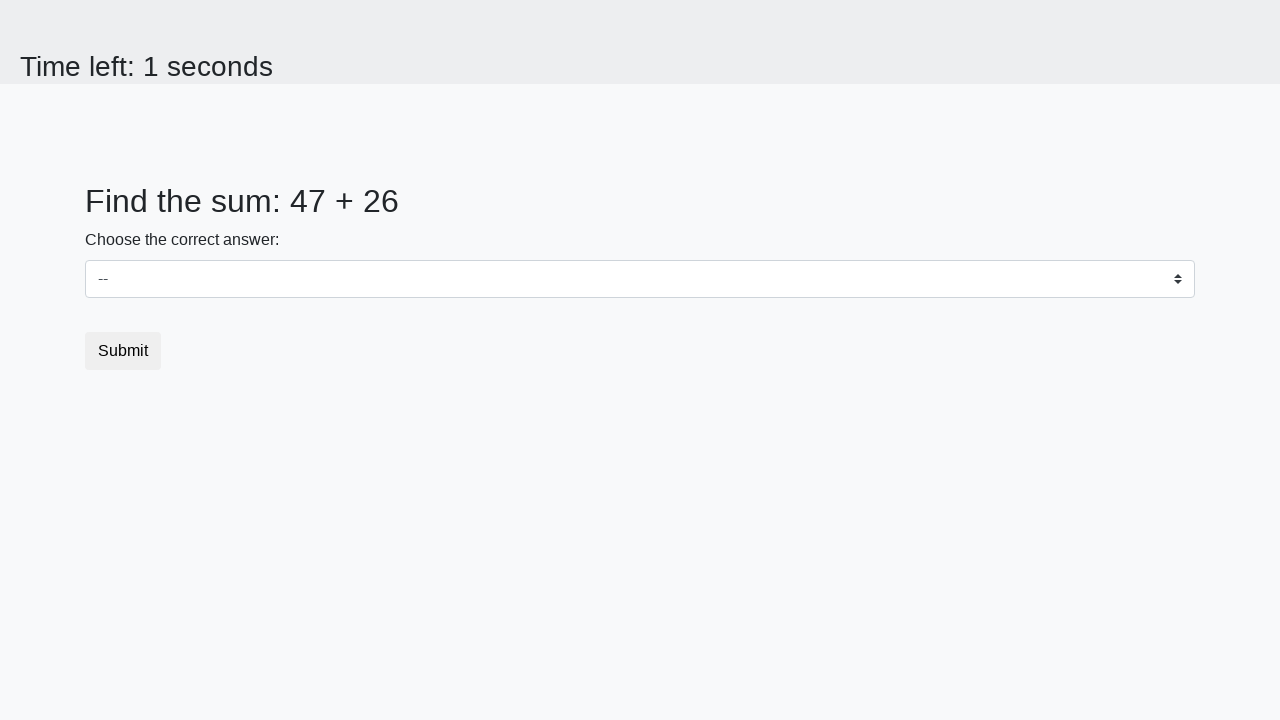